Navigates to the Automation in Testing website and verifies the page loads successfully

Starting URL: https://automationintesting.online/

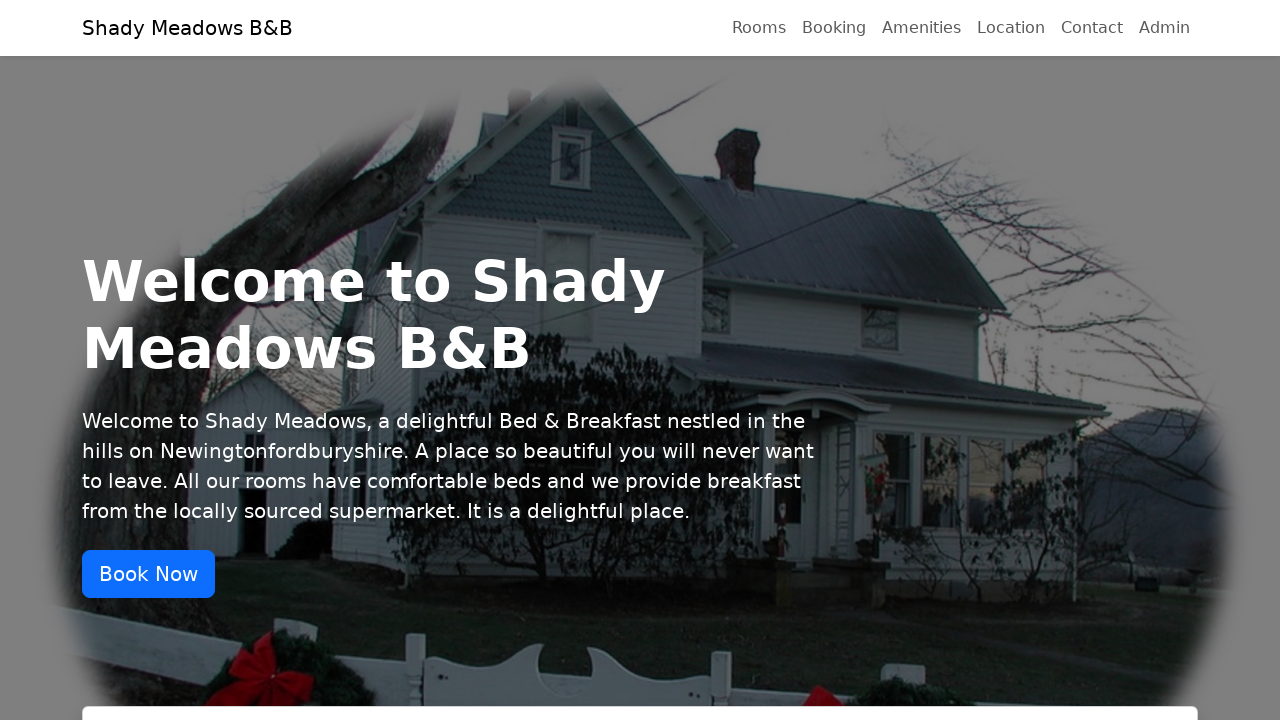

Navigated to Automation in Testing website
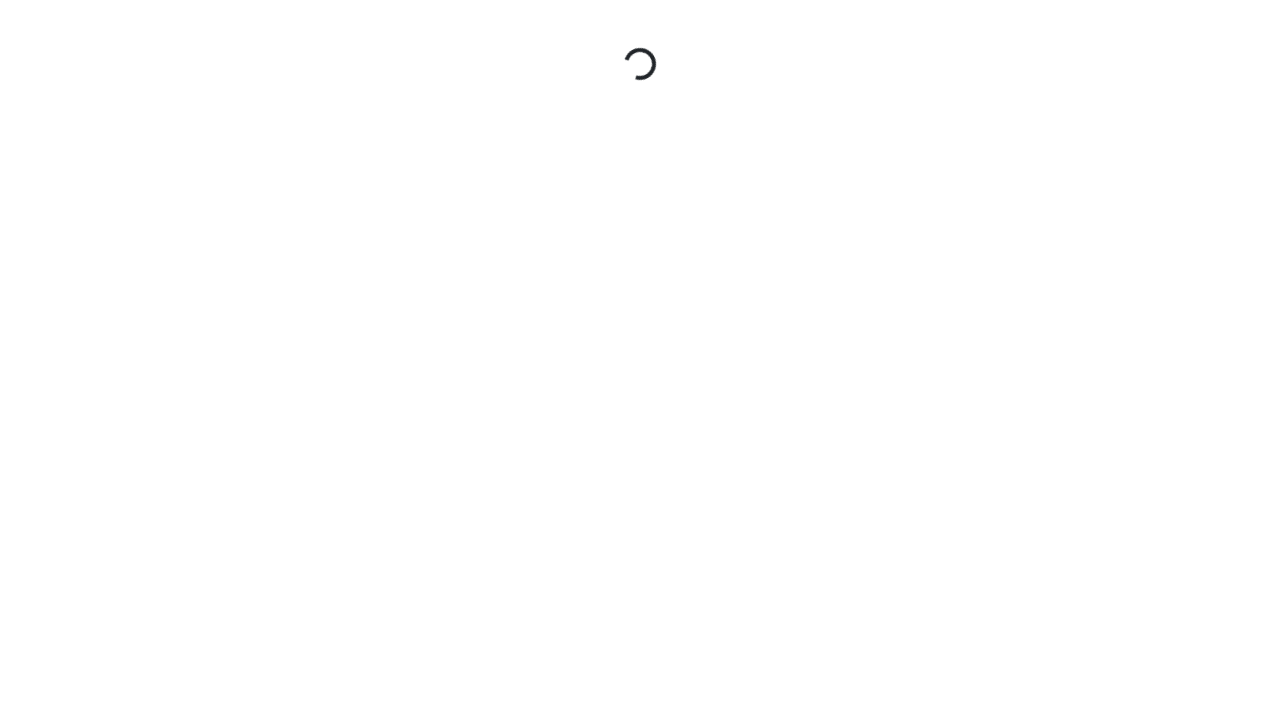

Page DOM content loaded successfully
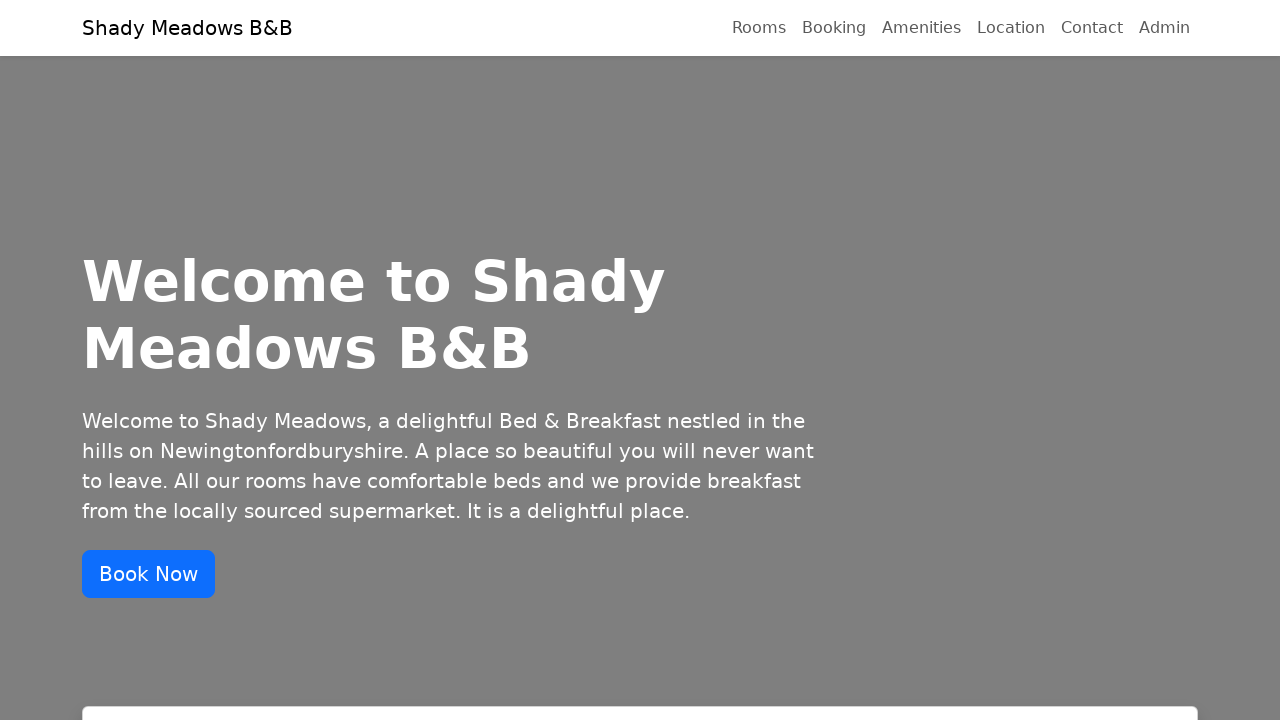

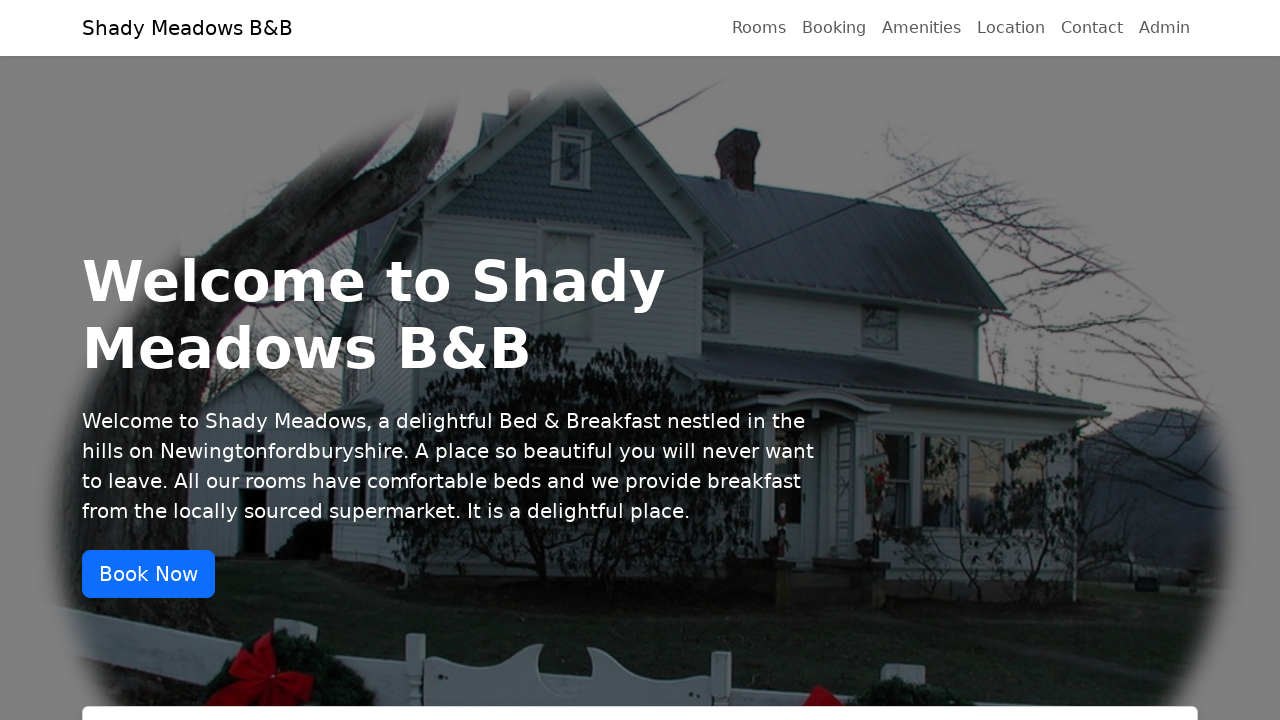